Launches Edge in InPrivate mode and navigates to Rahul Shetty Academy website

Starting URL: https://rahulshettyacademy.com/

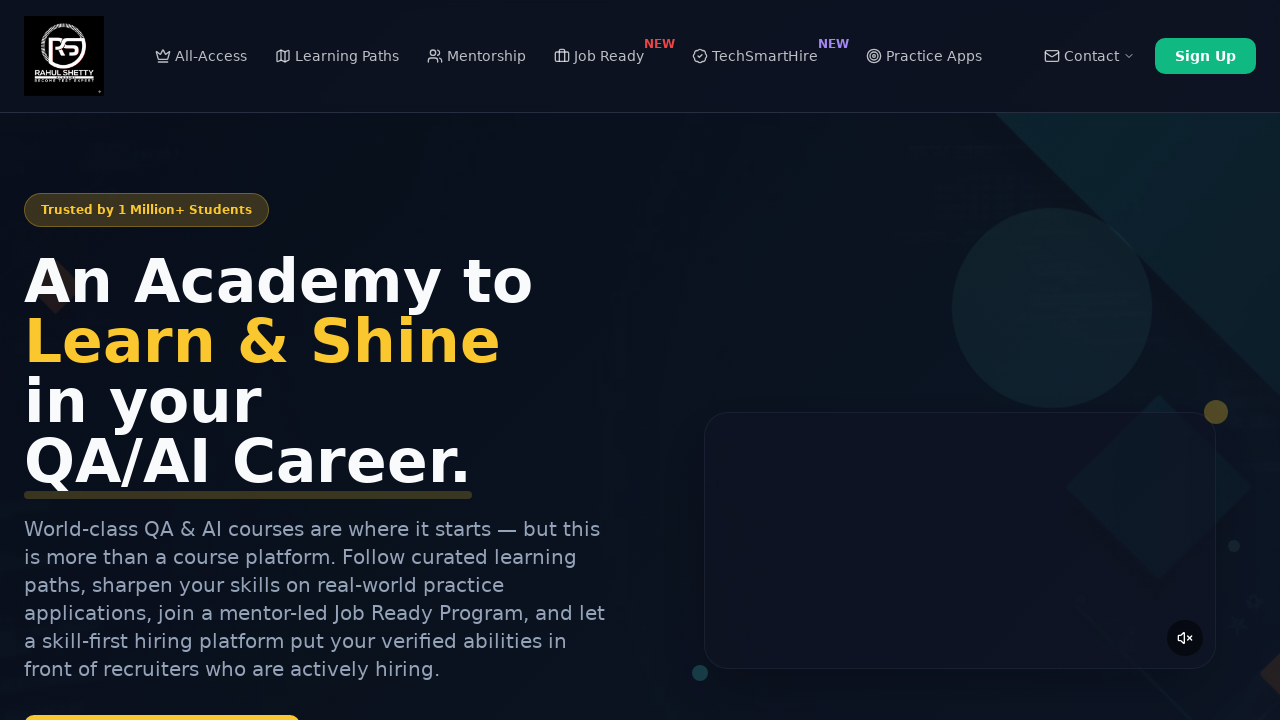

Waited for page to load with networkidle state on Rahul Shetty Academy website
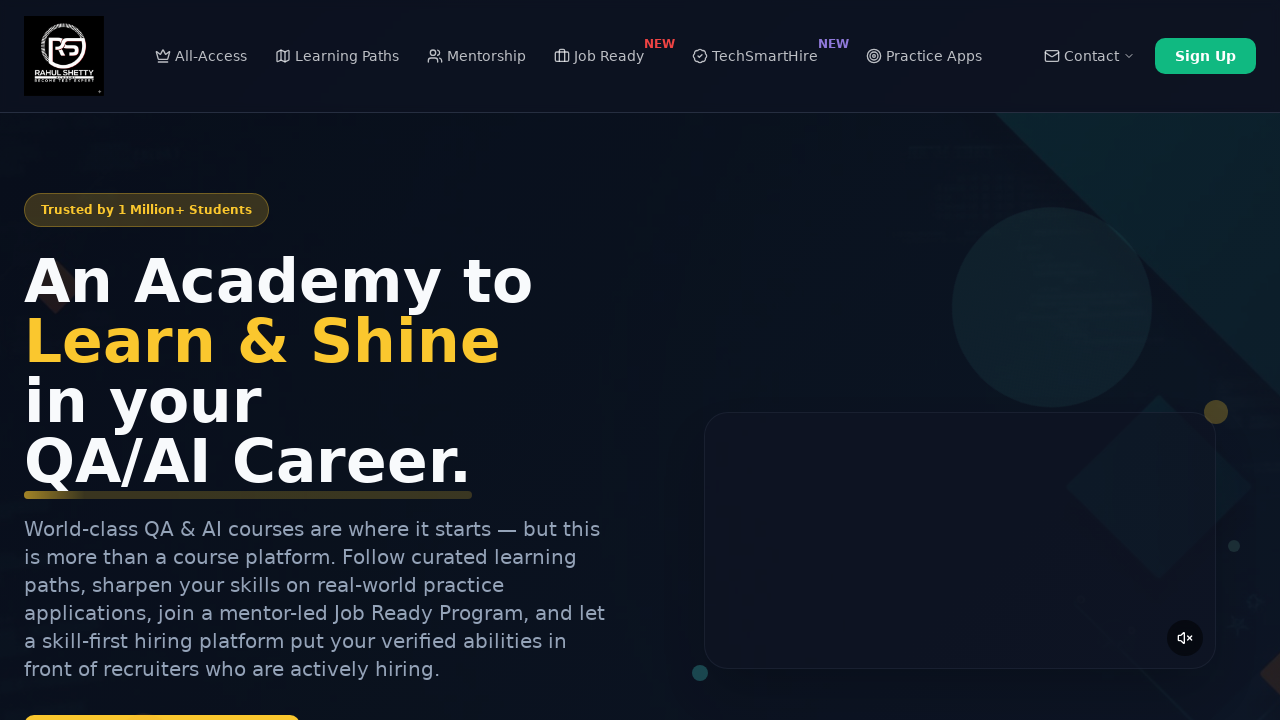

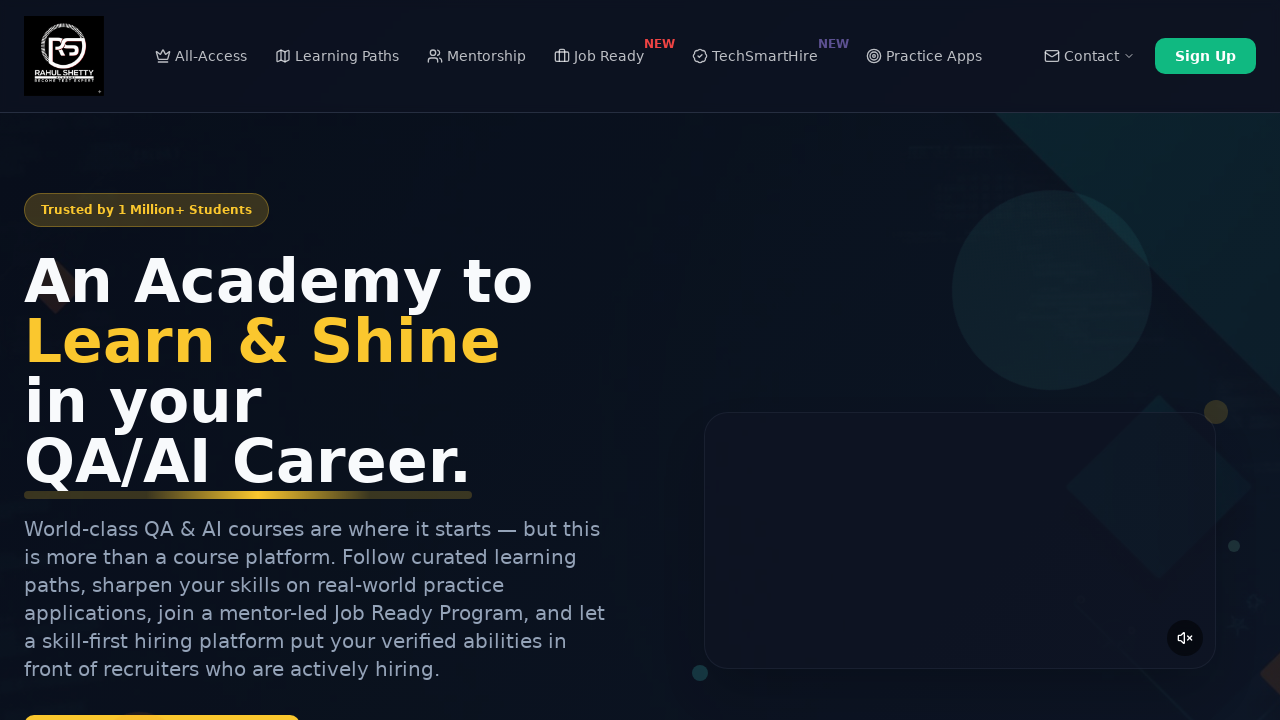